Tests the search functionality on an e-commerce website by entering a search term, clicking the search button, and verifying that the expected book results are displayed

Starting URL: https://danube-web.shop/

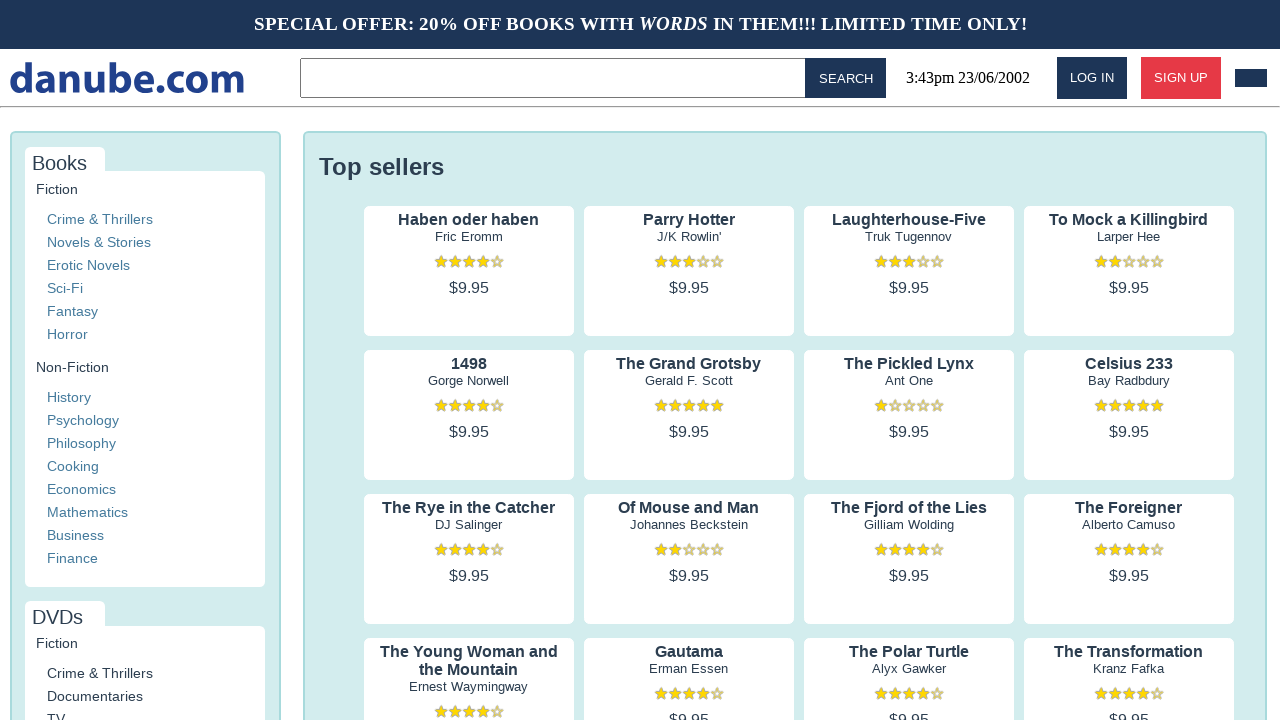

Clicked on search input field in topbar at (556, 78) on .topbar > input
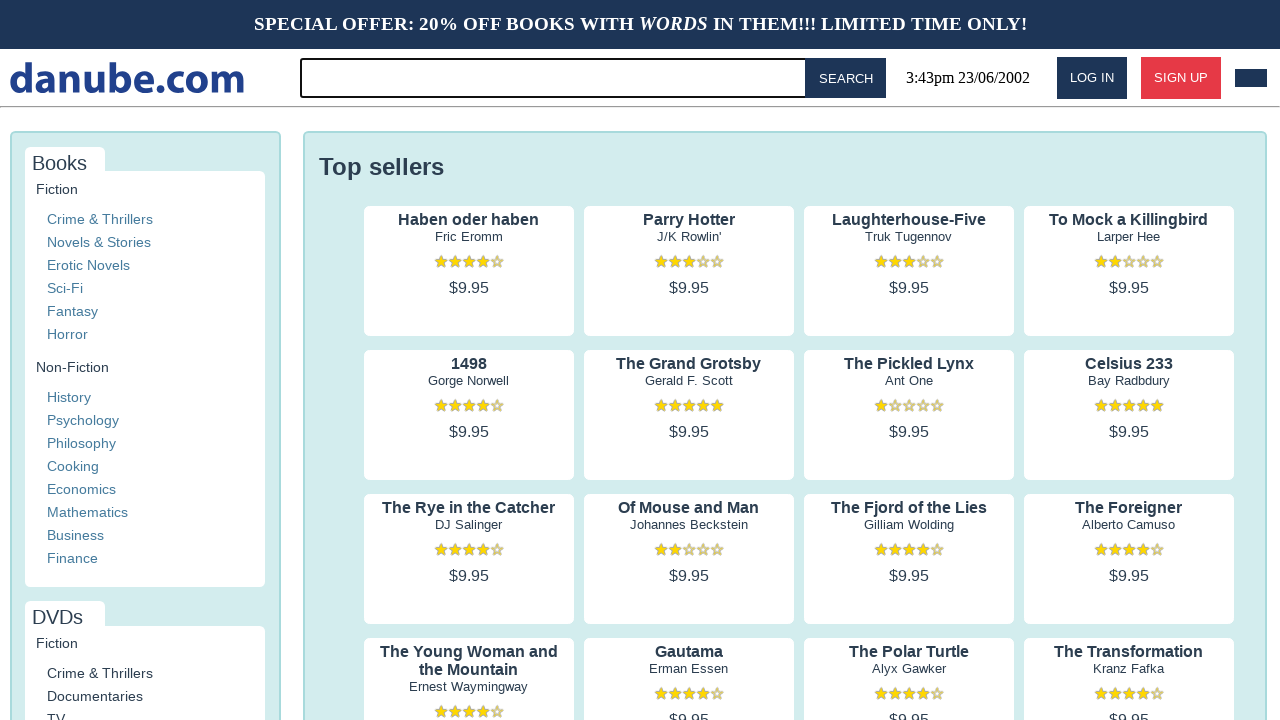

Entered search term 'for' in search field on .topbar > input
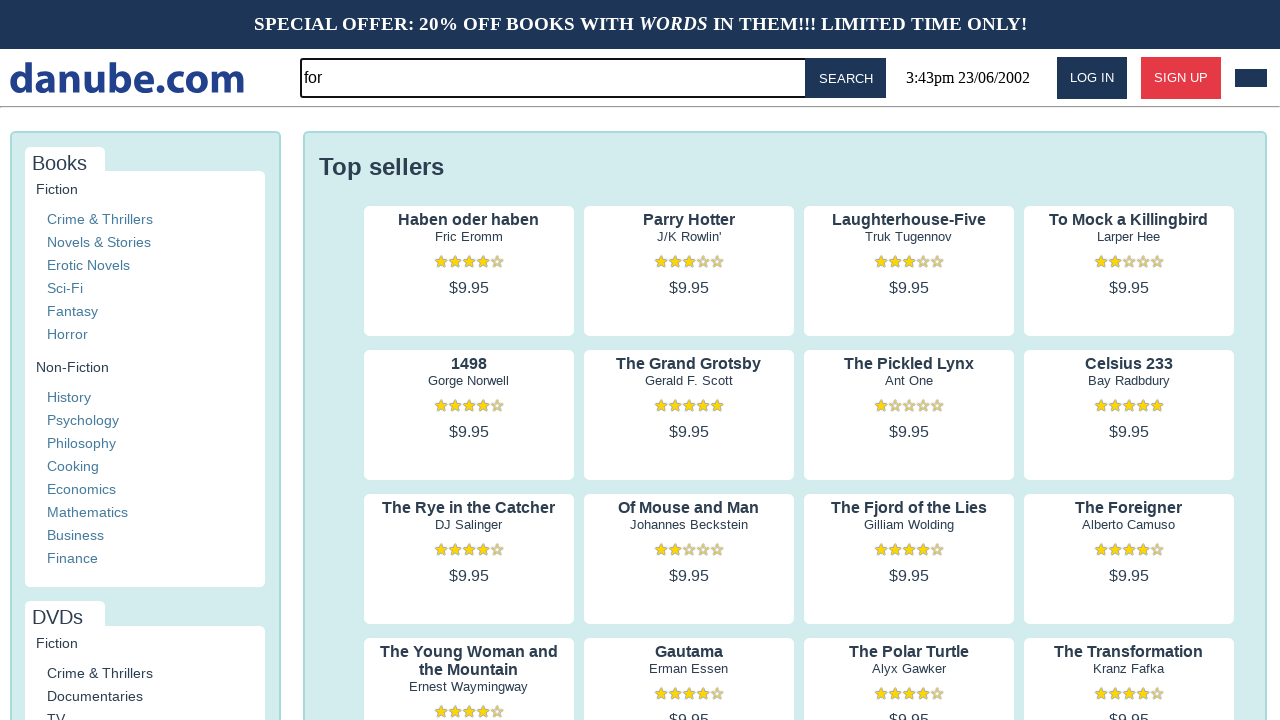

Clicked search button to submit query at (846, 78) on #button-search
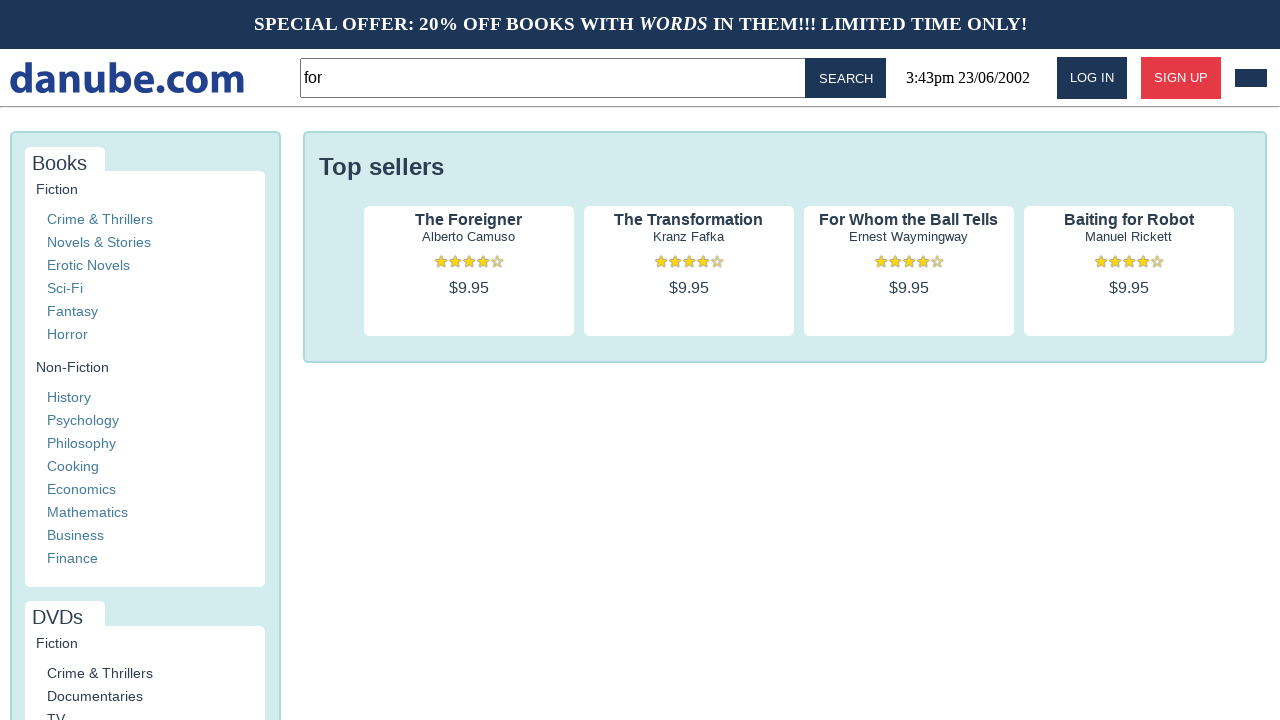

Search results loaded successfully with book titles displayed
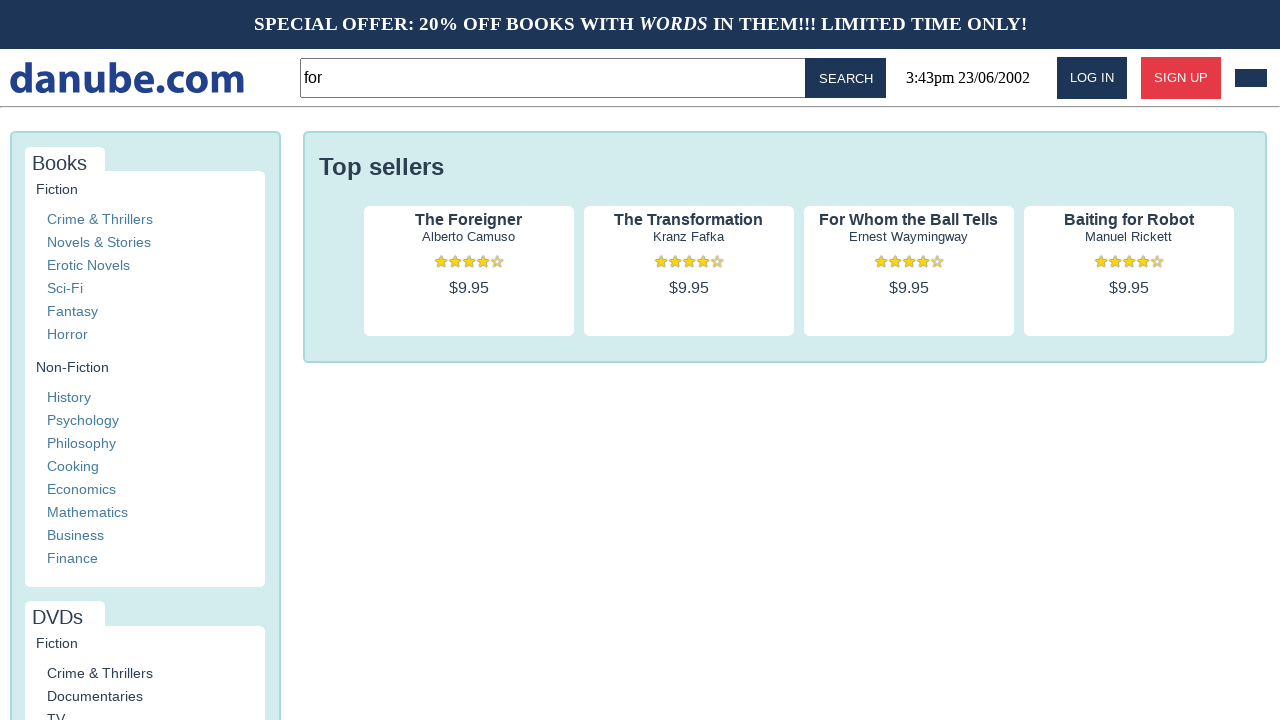

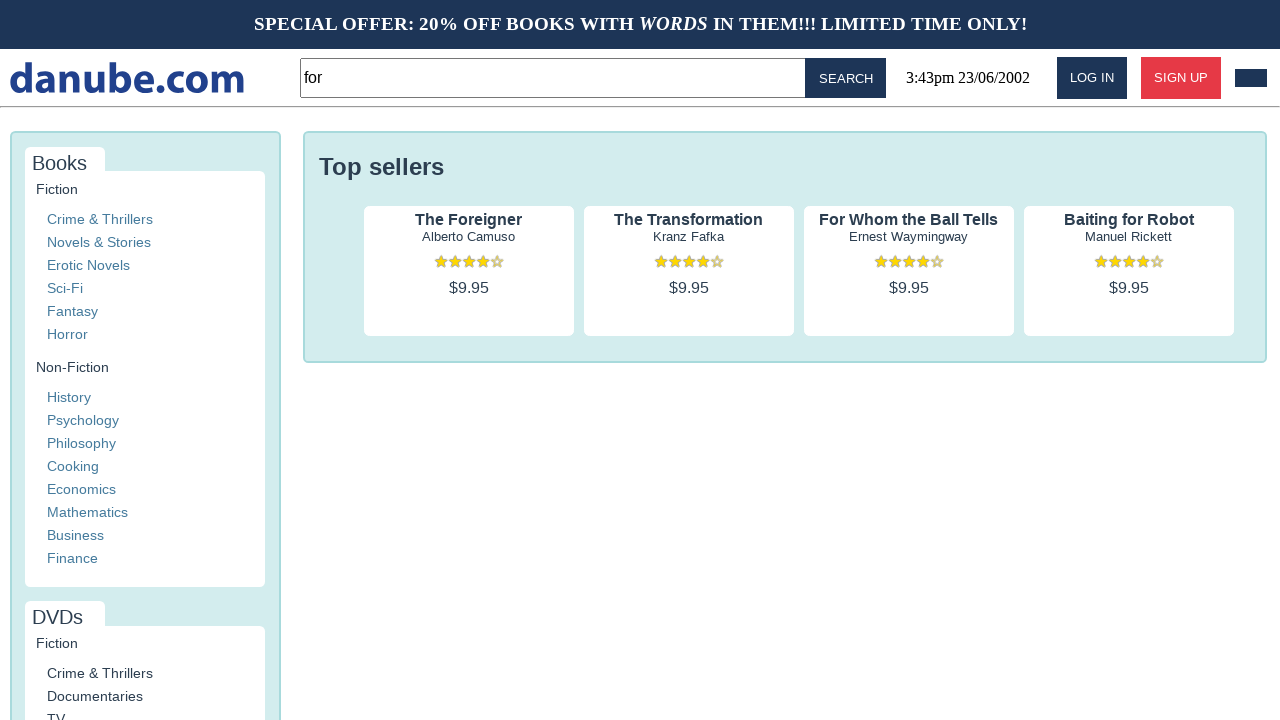